Tests form validation with invalid phone format, expecting an error message about incorrect phone

Starting URL: https://lm.skillbox.cc/qa_tester/module02/homework1/

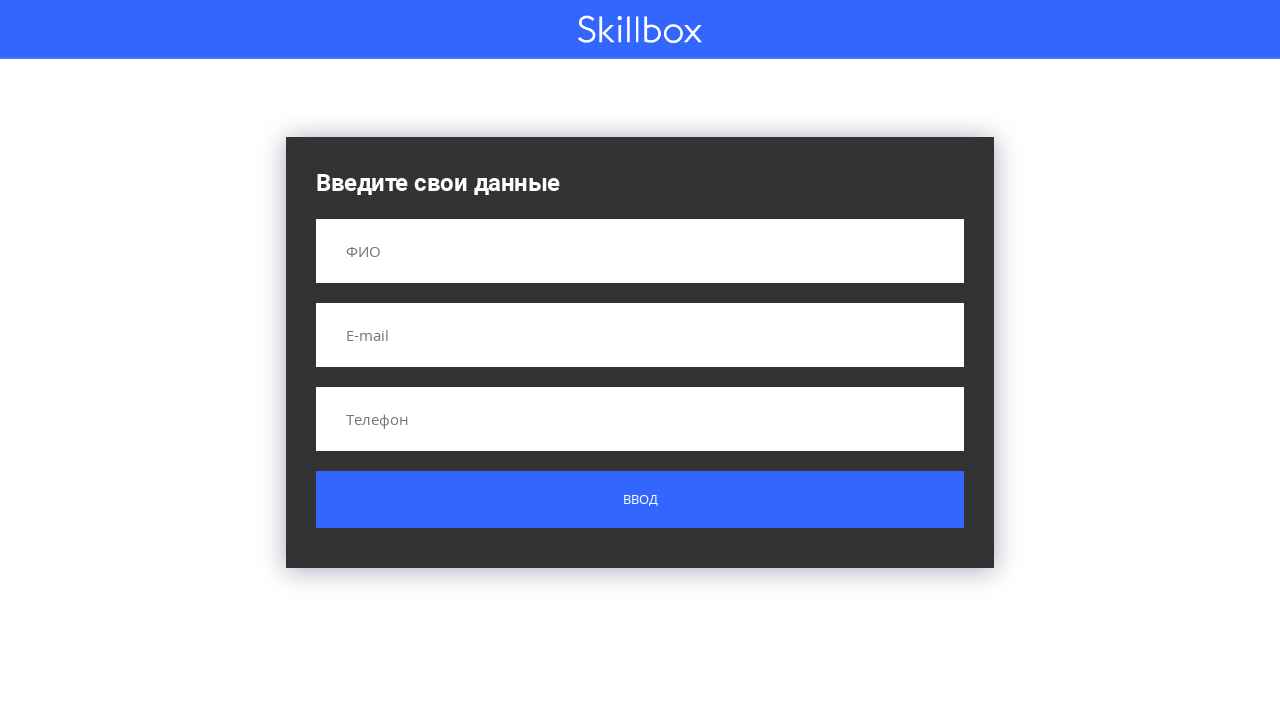

Filled name field with 'Иван Иванович Иванов' on input[name='name']
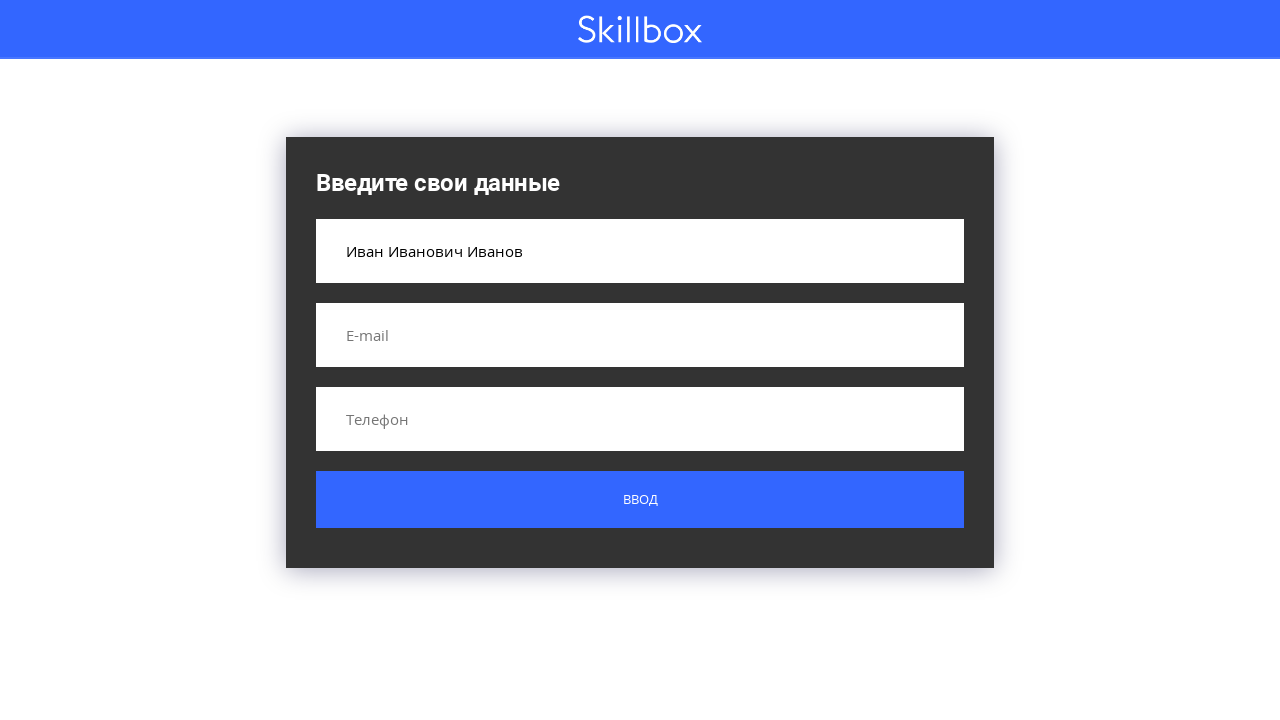

Filled email field with 'ivanov@gmail.com' on input[name='email']
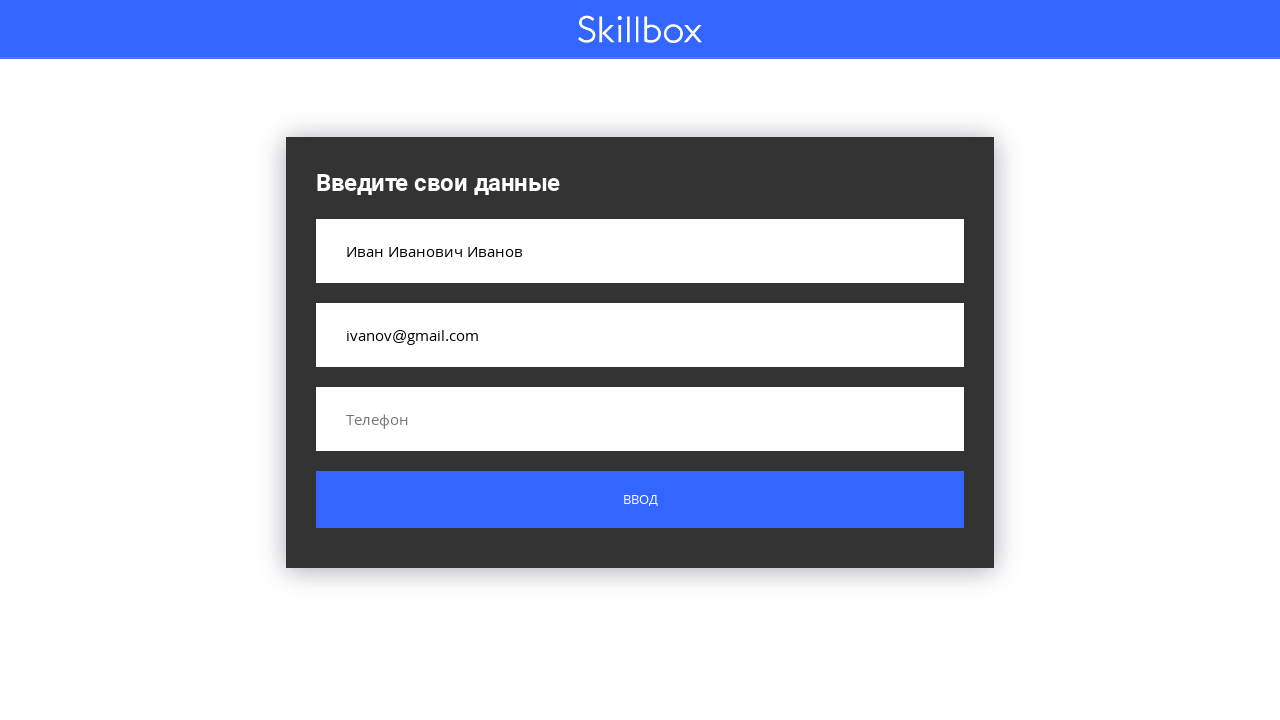

Filled phone field with invalid format 'КНОПОЧНЫЙ' on input[name='phone']
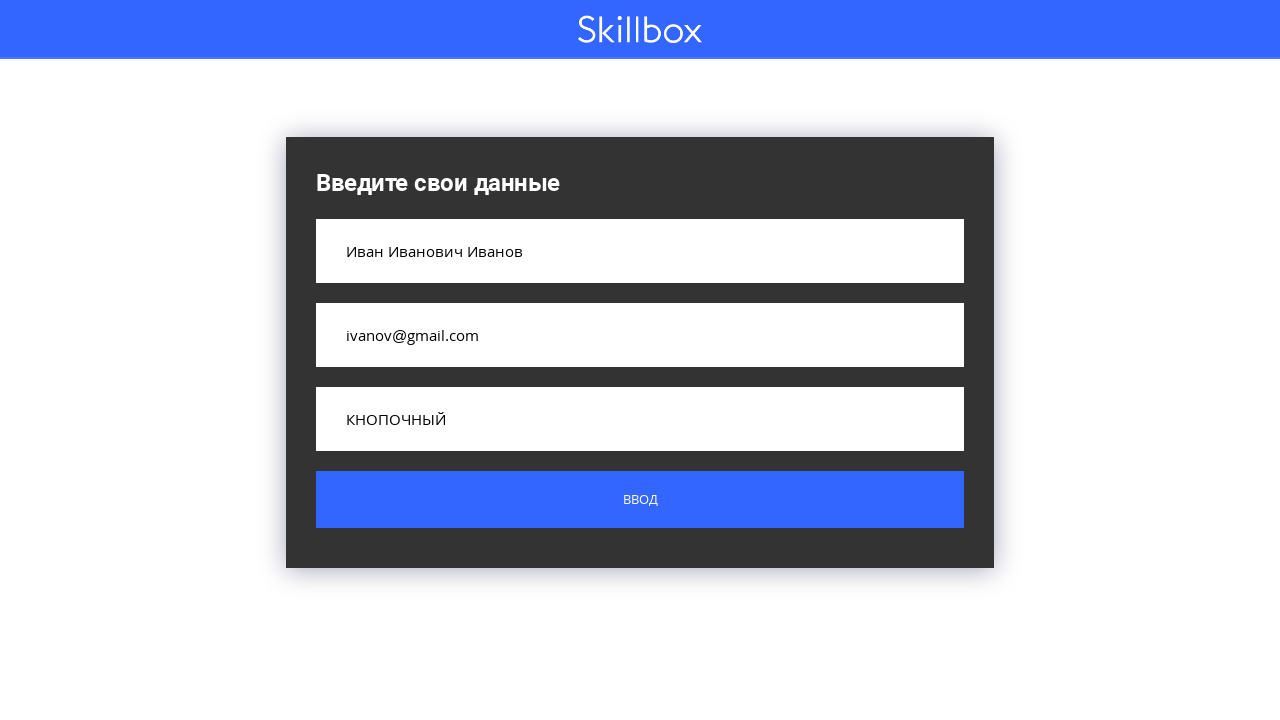

Clicked submit button to validate form at (640, 500) on .custom-form__button
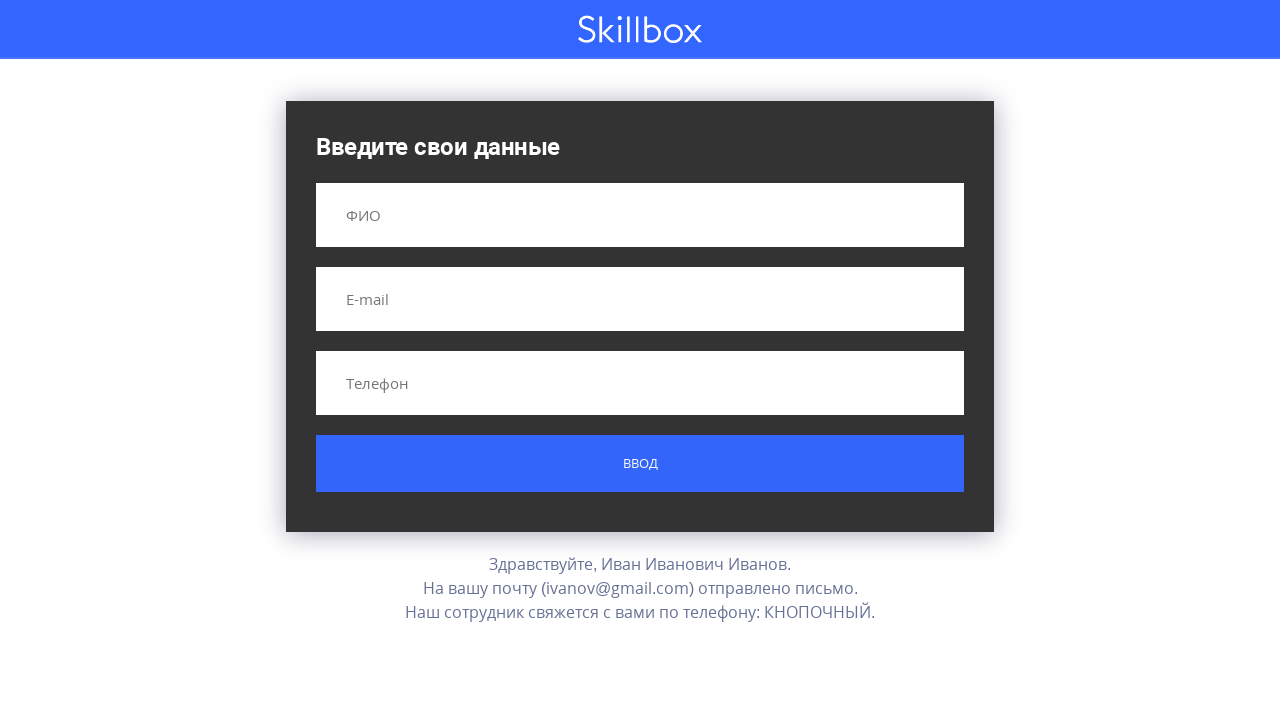

Error message about incorrect phone format appeared
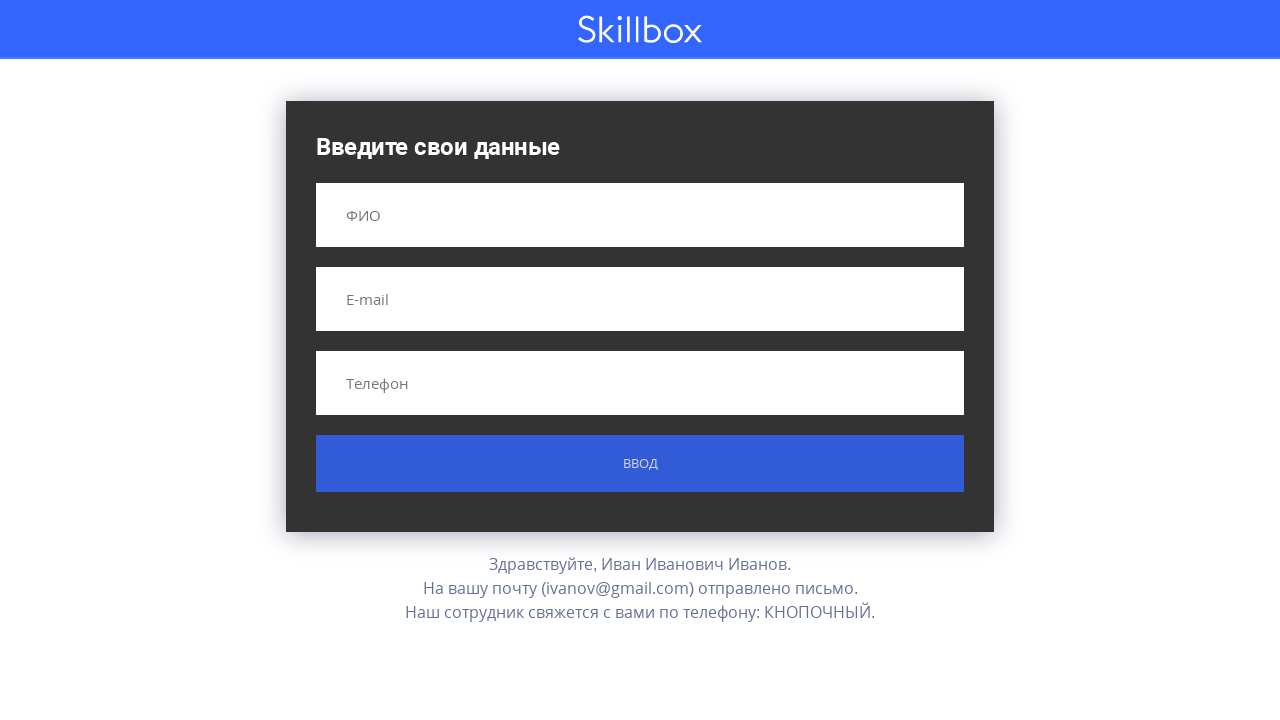

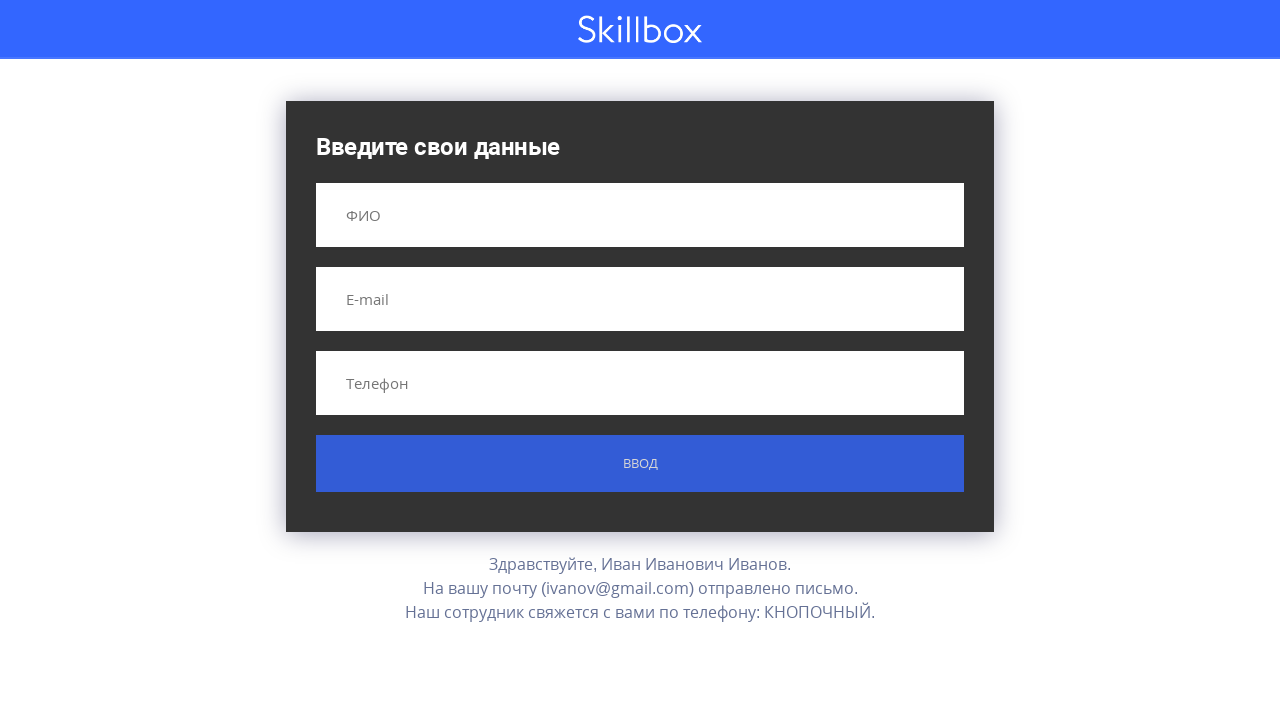